Navigates to ynet.co.il (Israeli news website) and tests window maximize and minimize functionality

Starting URL: http://ynet.co.il

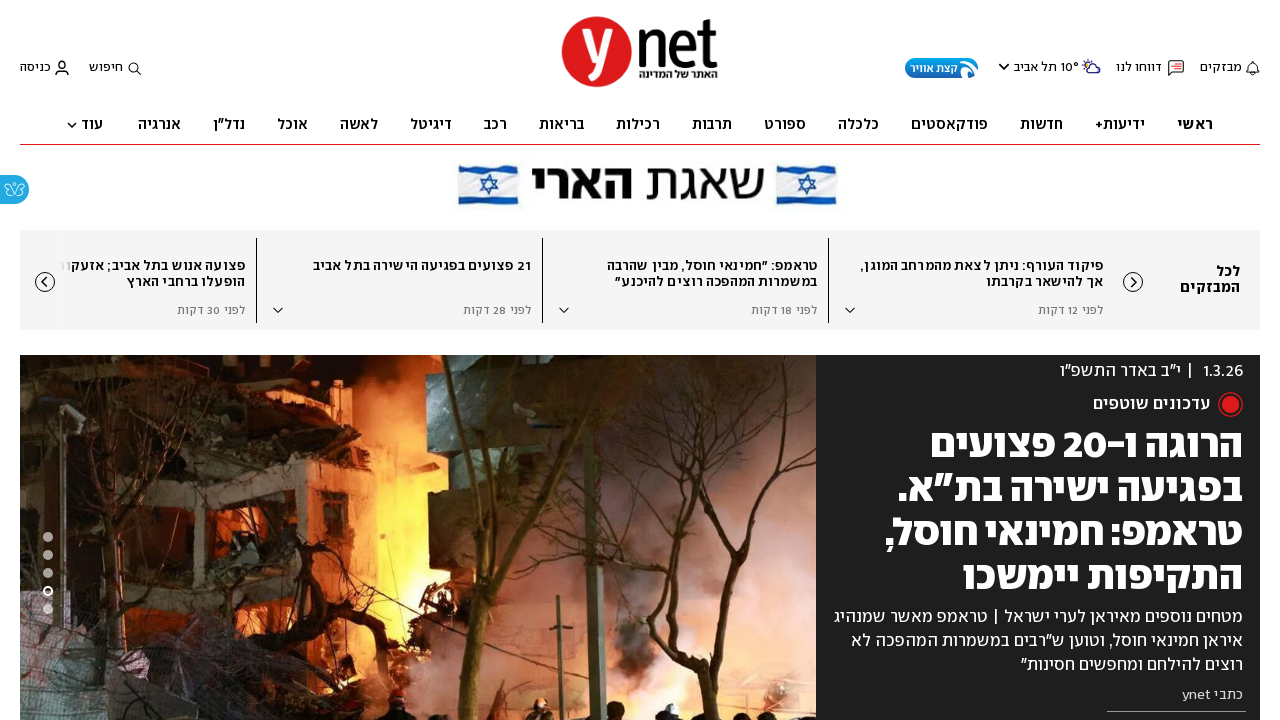

Set viewport to maximized size (1920x1080)
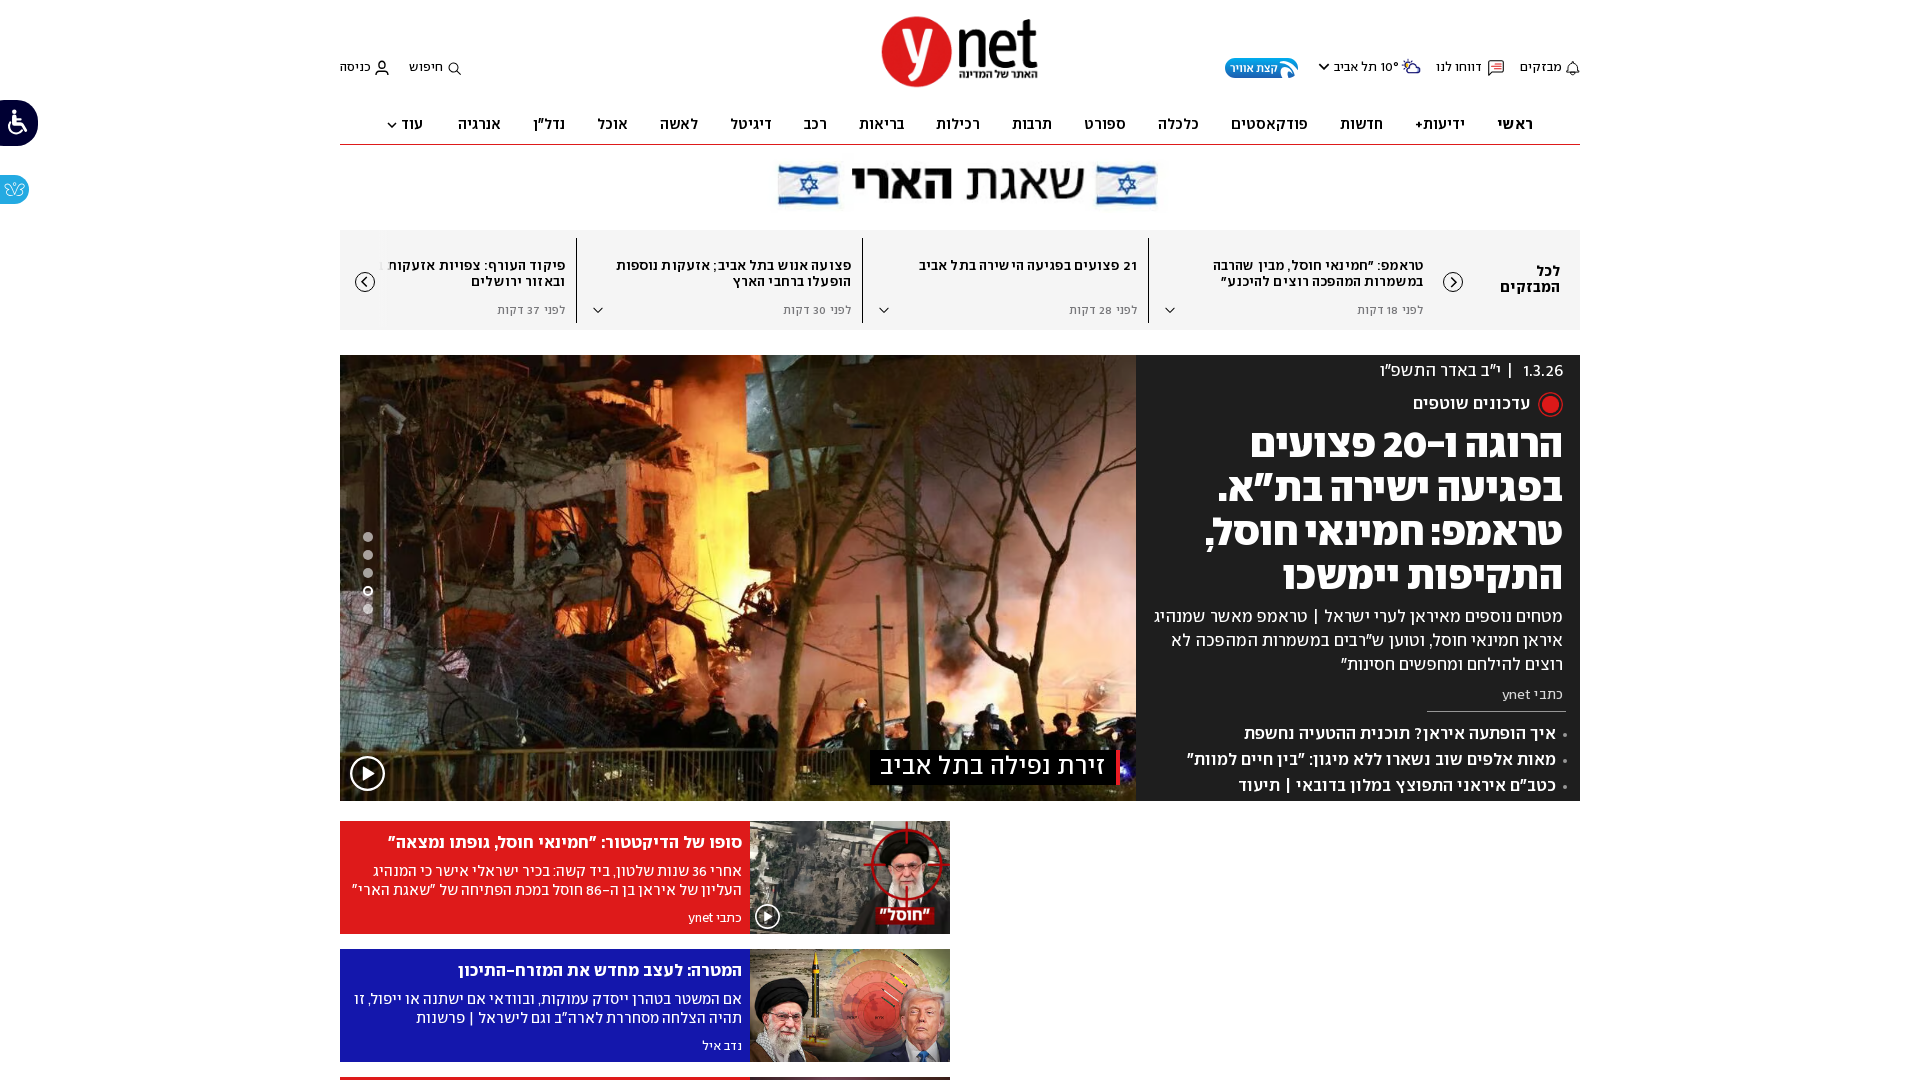

Set viewport to minimized size (800x600)
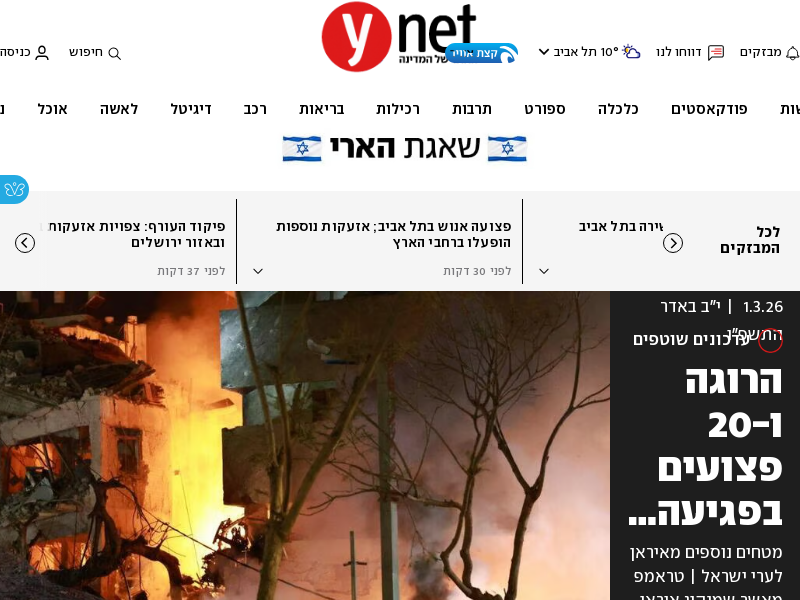

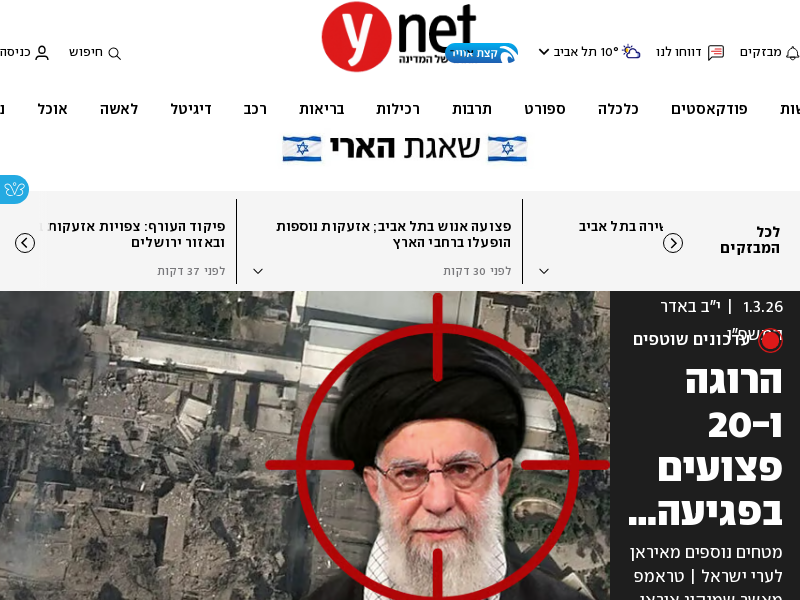